Tests text input functionality by entering text into an input field and clicking a button, which changes the button's label to the entered text.

Starting URL: http://uitestingplayground.com/textinput

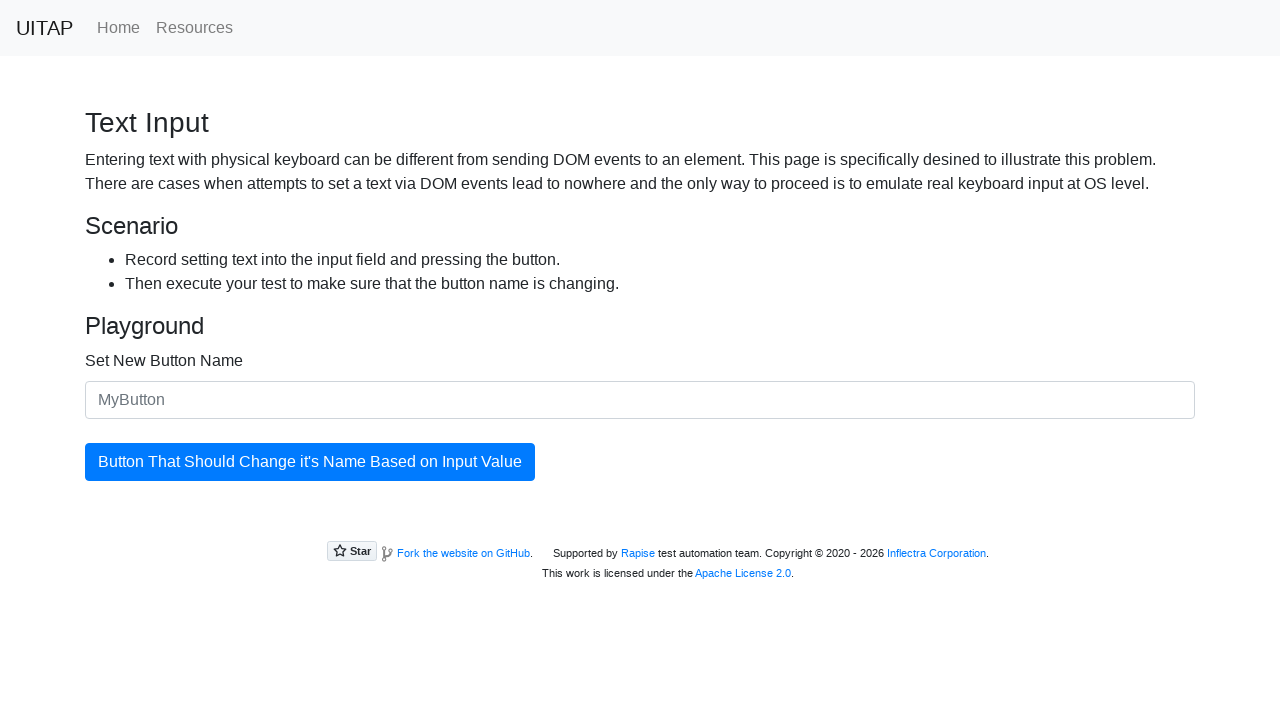

Filled text input field with 'SkyPro' on .form-control
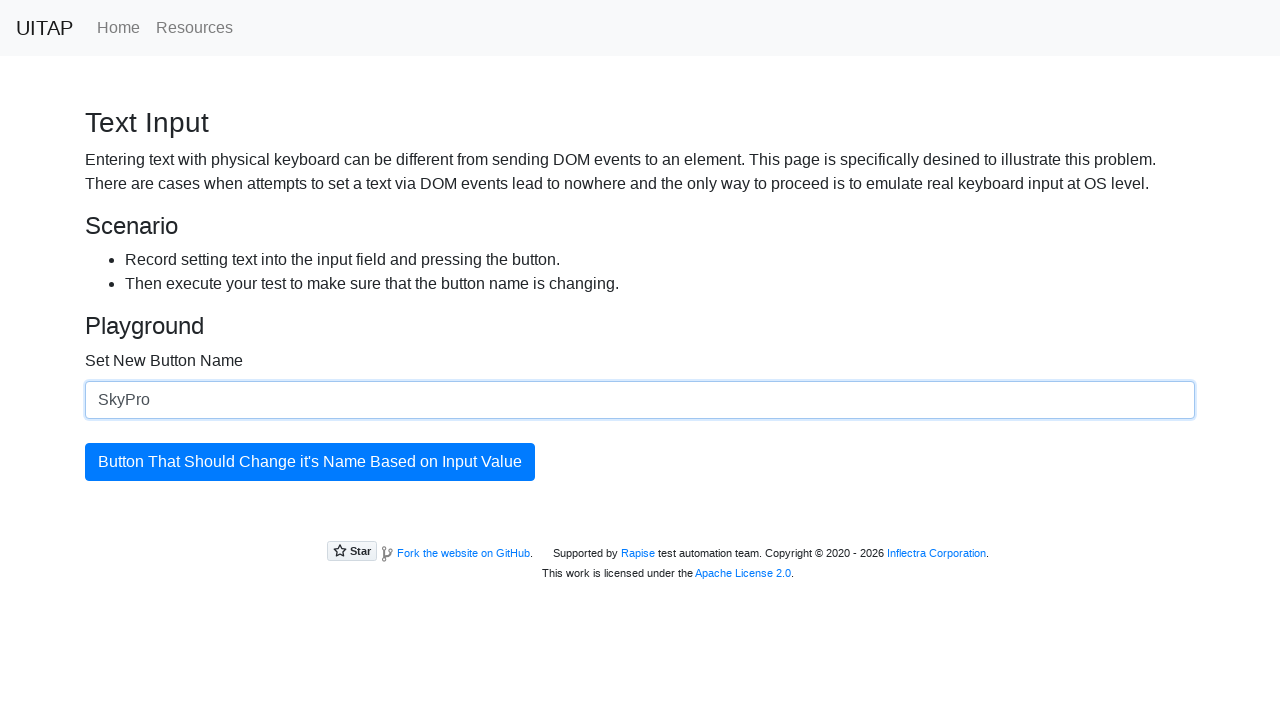

Clicked the button at (310, 462) on .btn
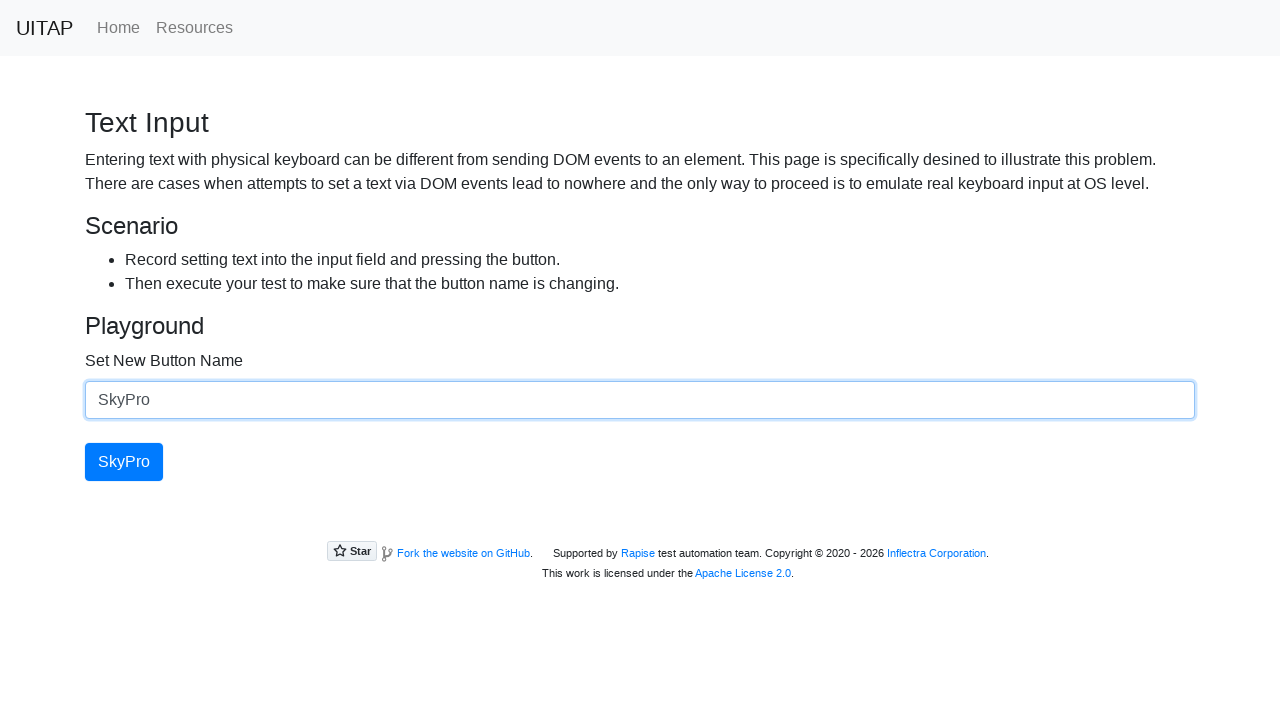

Button text updated to 'SkyPro', confirming text input functionality works
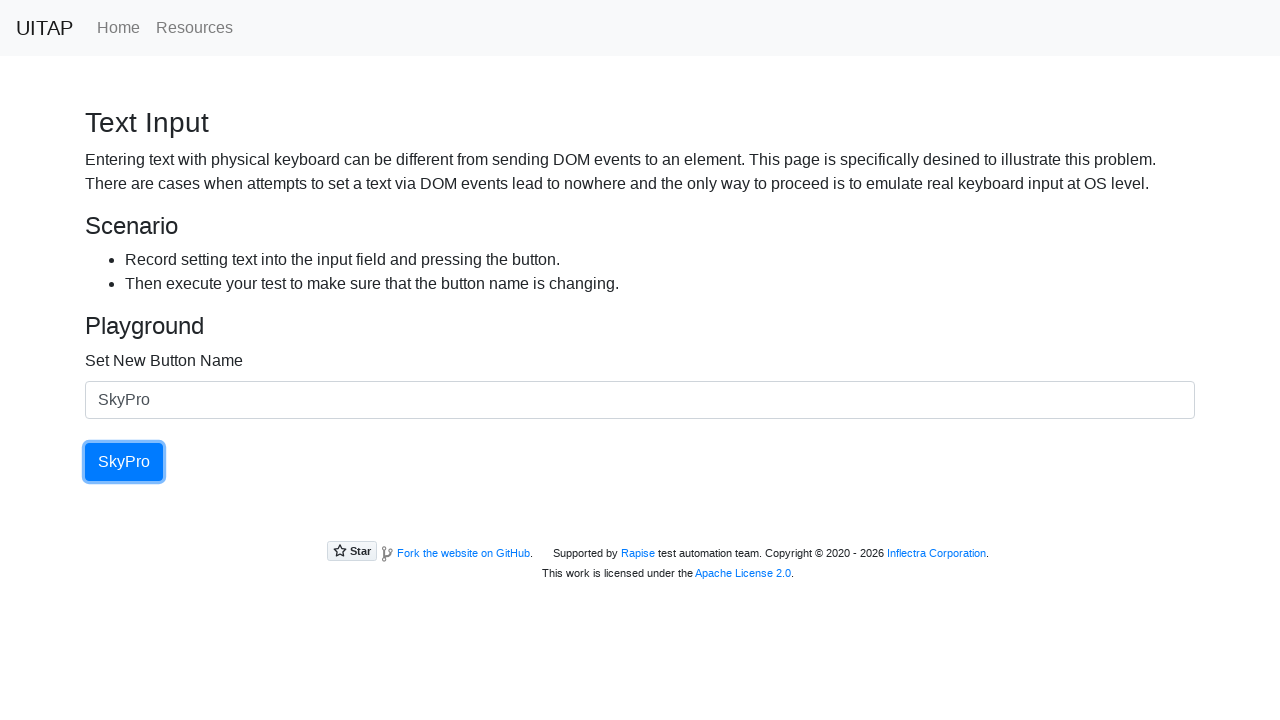

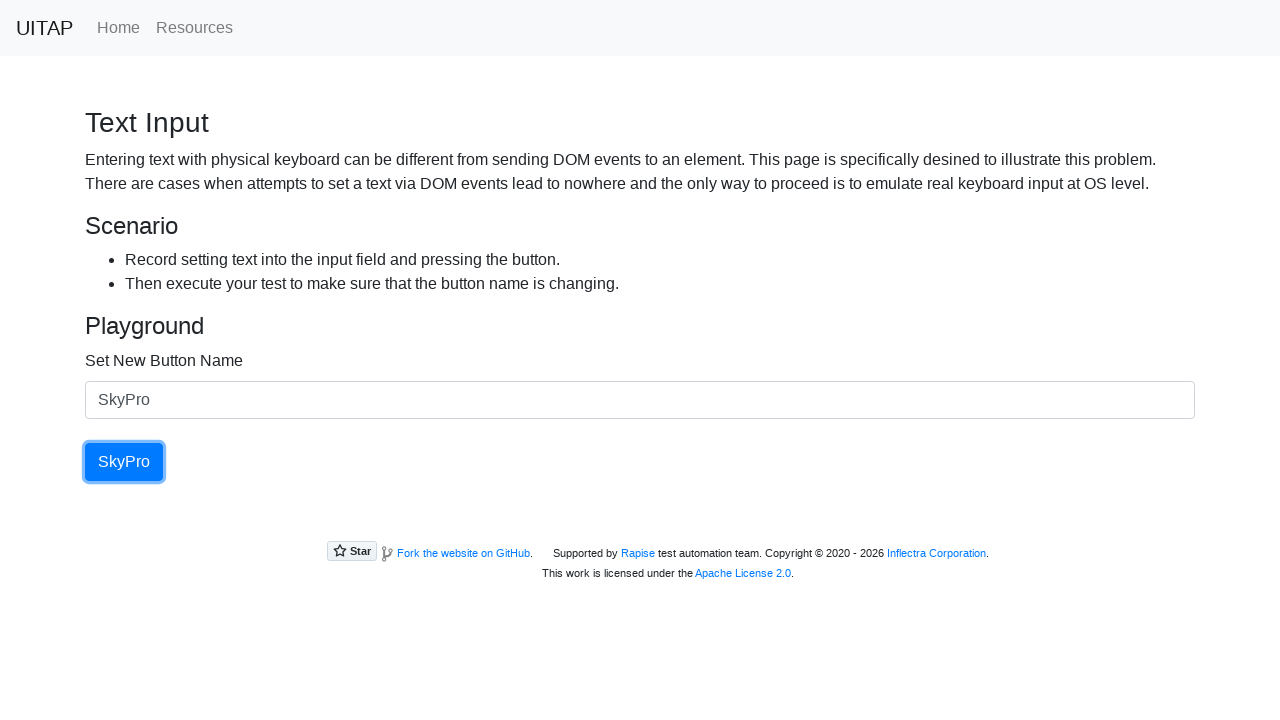